Tests opting out of A/B tests by adding an opt-out cookie after visiting the page, then refreshing to verify the page shows "No A/B Test" heading.

Starting URL: http://the-internet.herokuapp.com/abtest

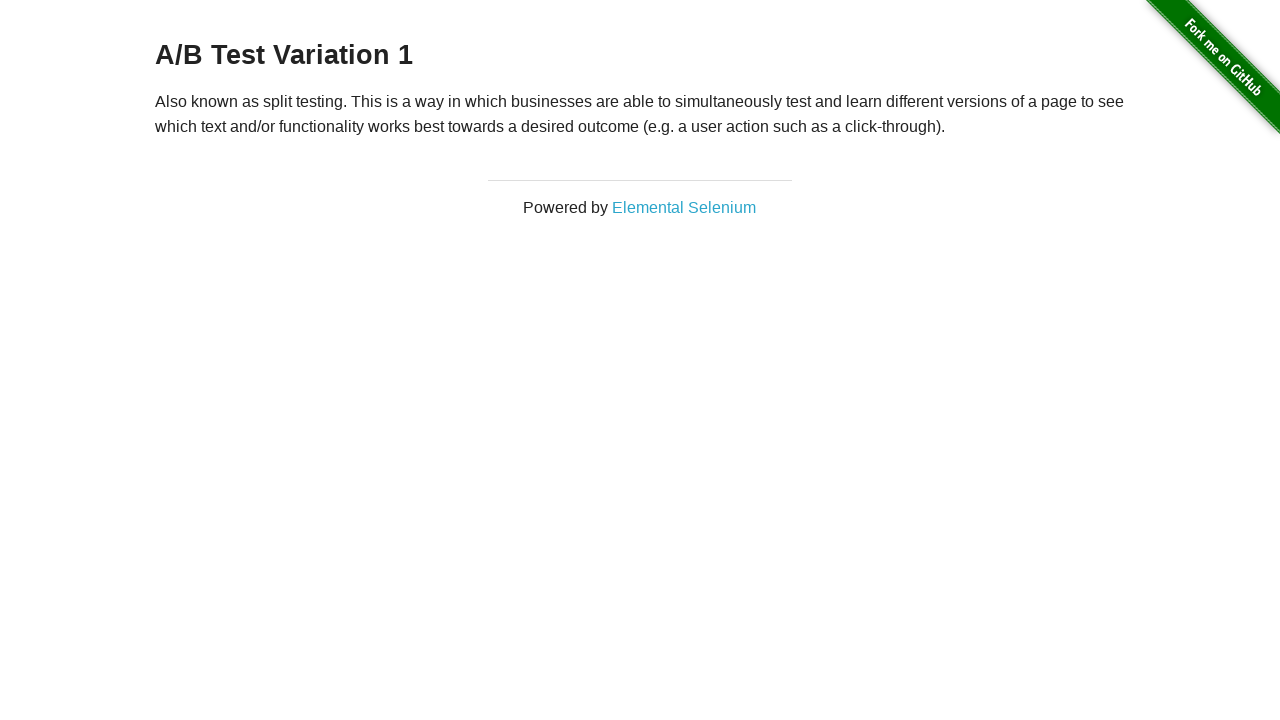

Located h3 heading element
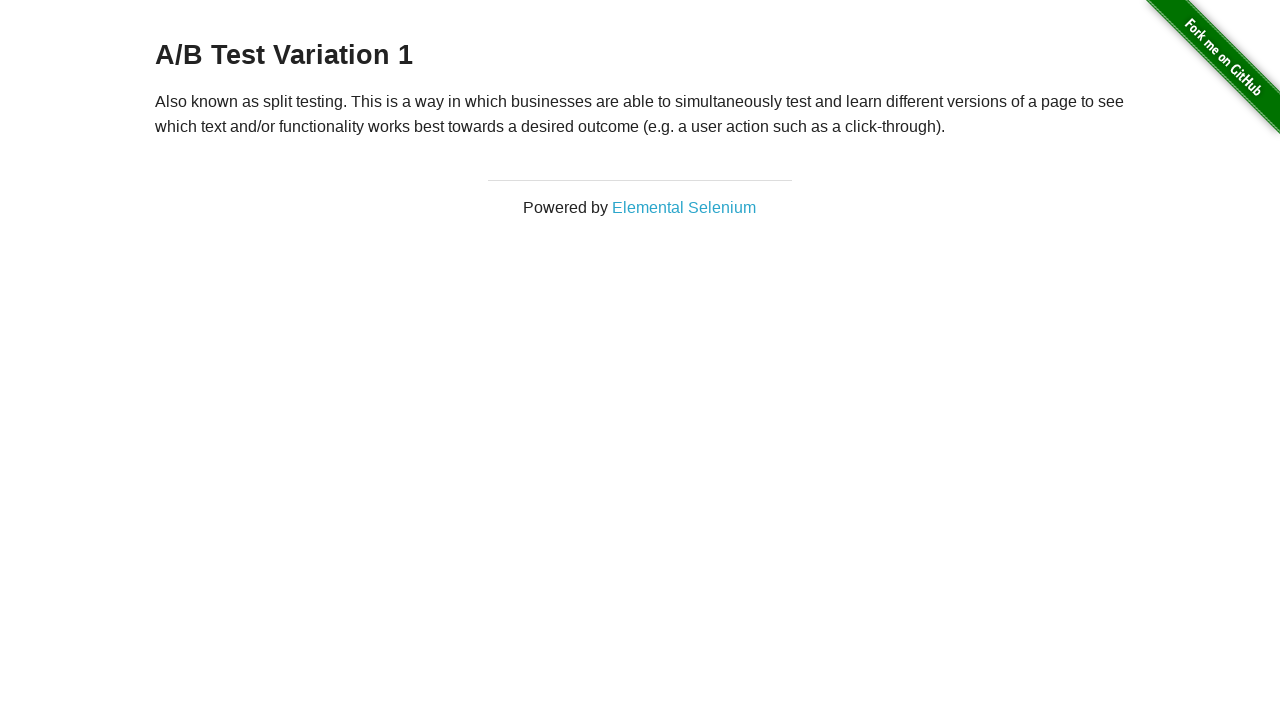

Retrieved heading text: 'A/B Test Variation 1'
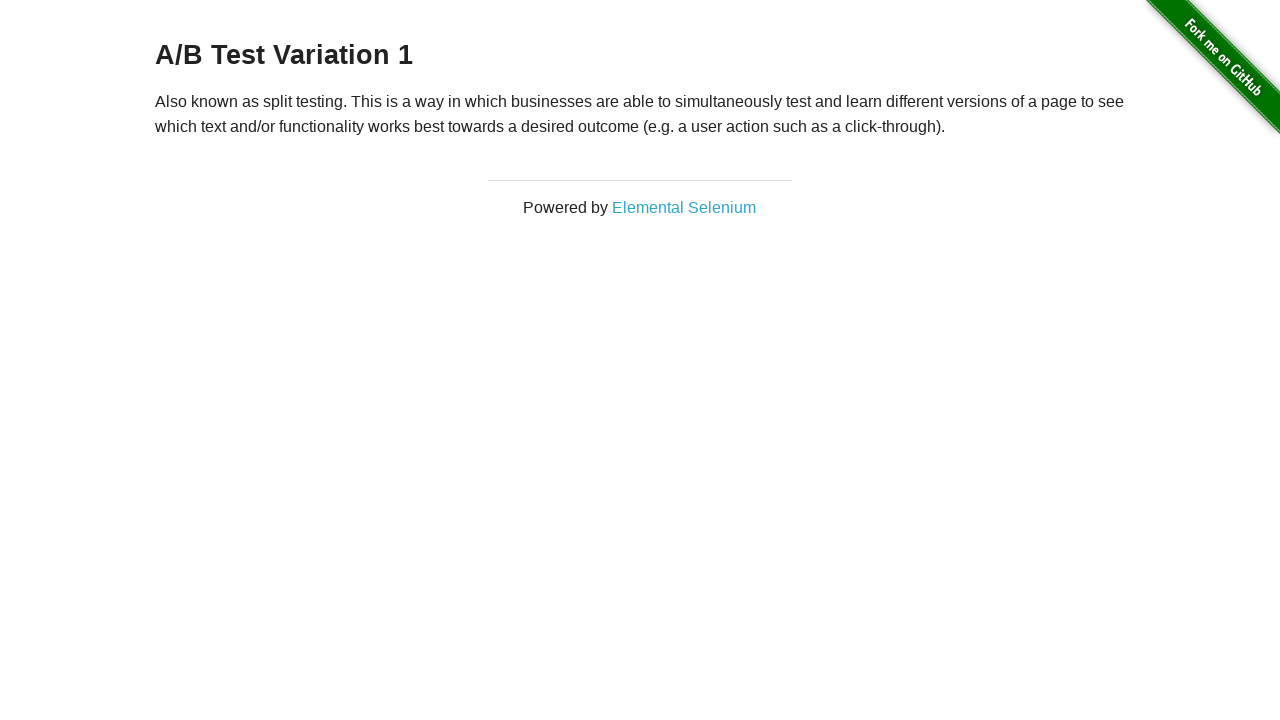

Added optimizelyOptOut cookie to opt out of A/B test
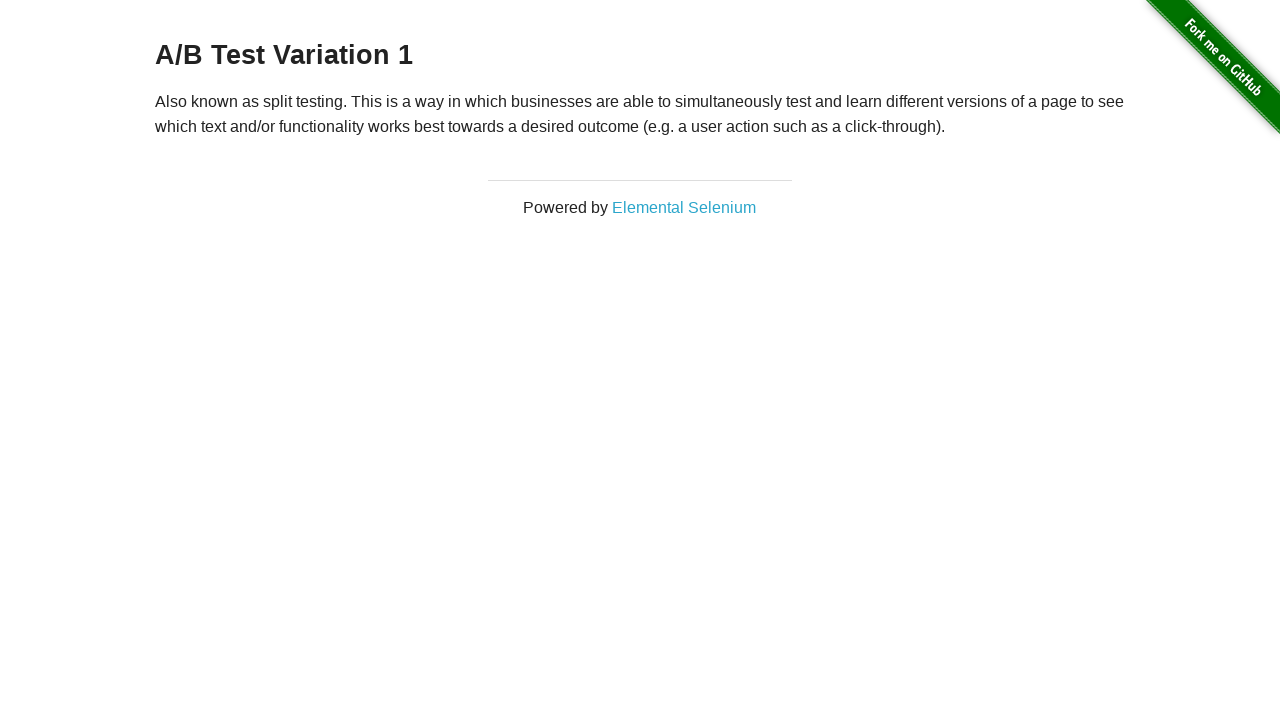

Reloaded page after adding opt-out cookie
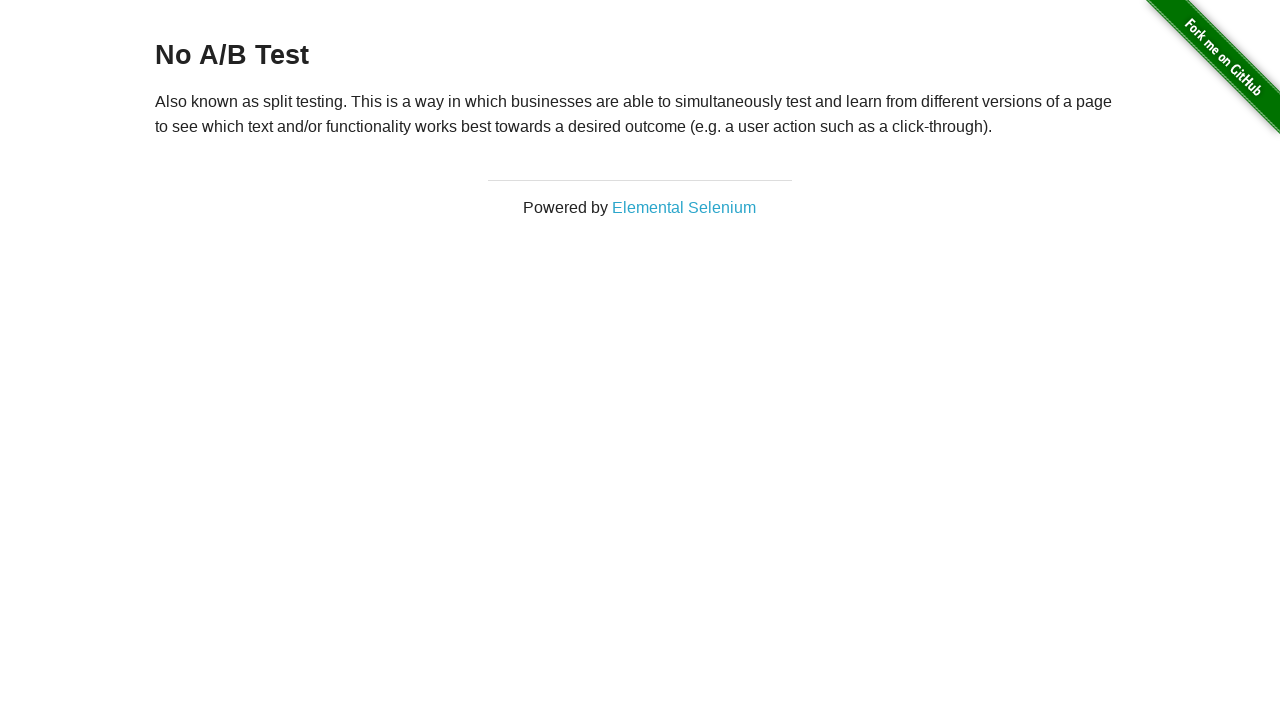

Waited for h3 heading to load
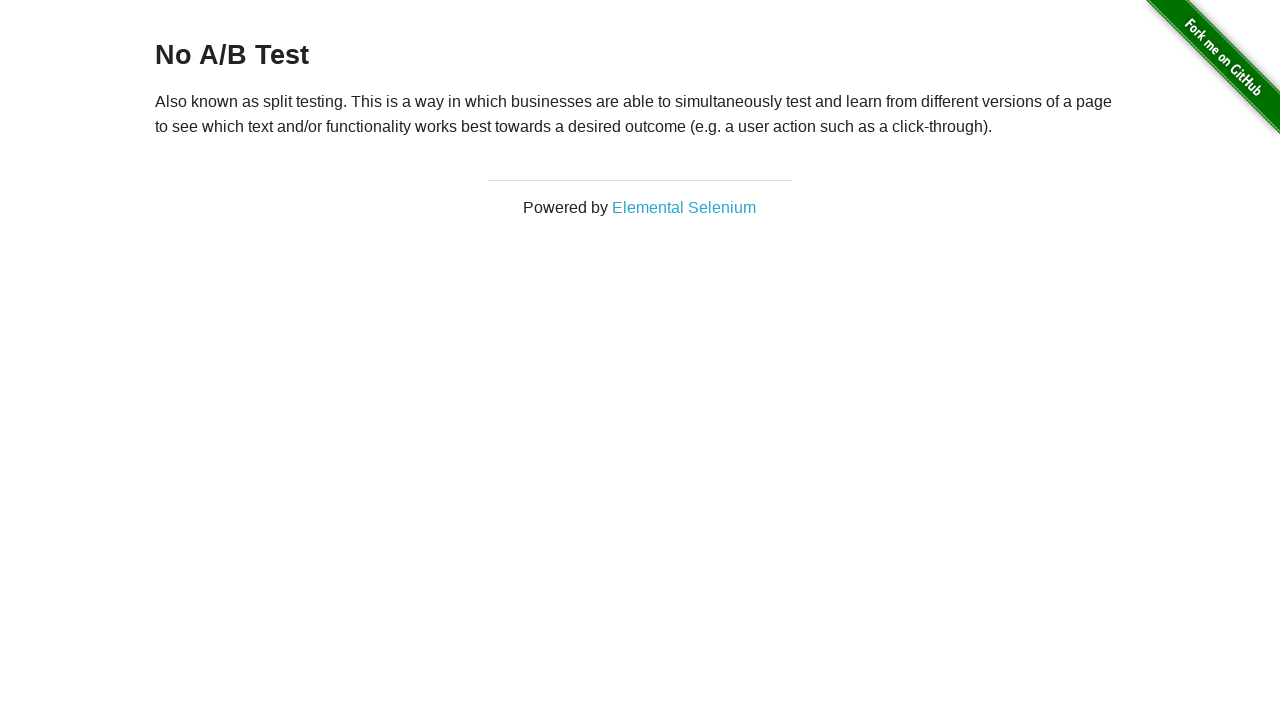

Retrieved final heading text: 'No A/B Test'
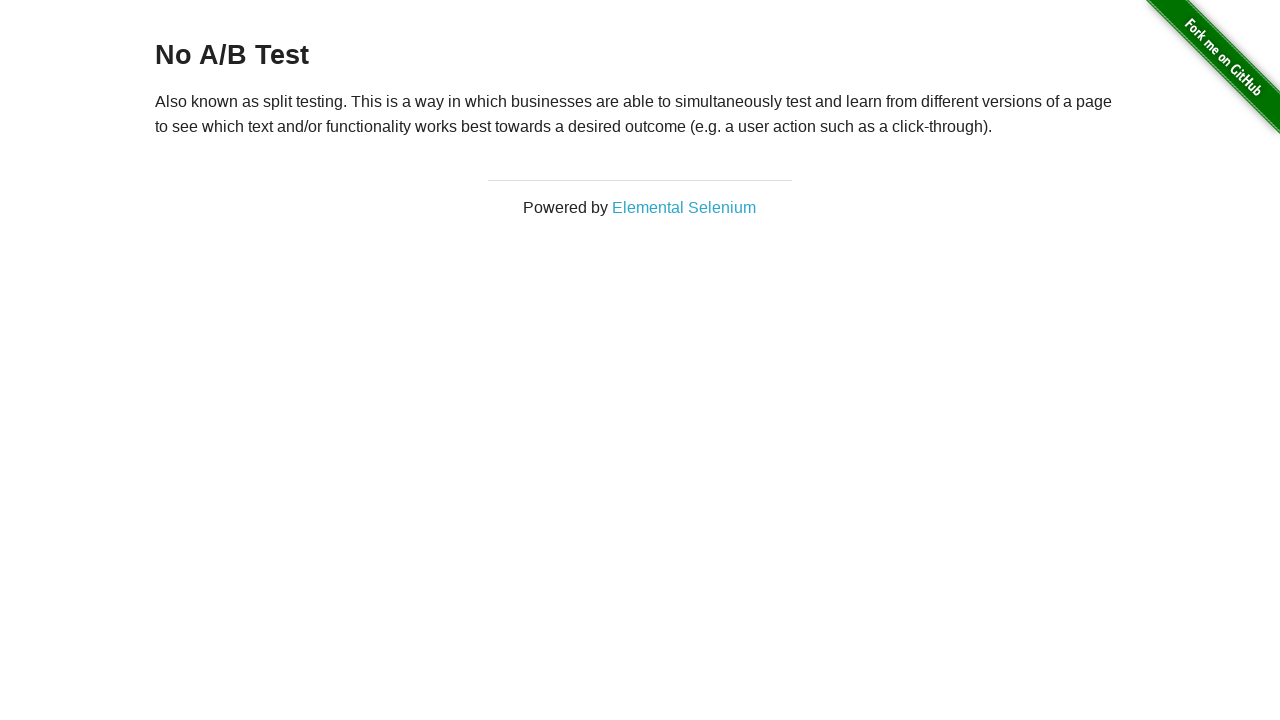

Verified heading displays 'No A/B Test' - opt-out successful
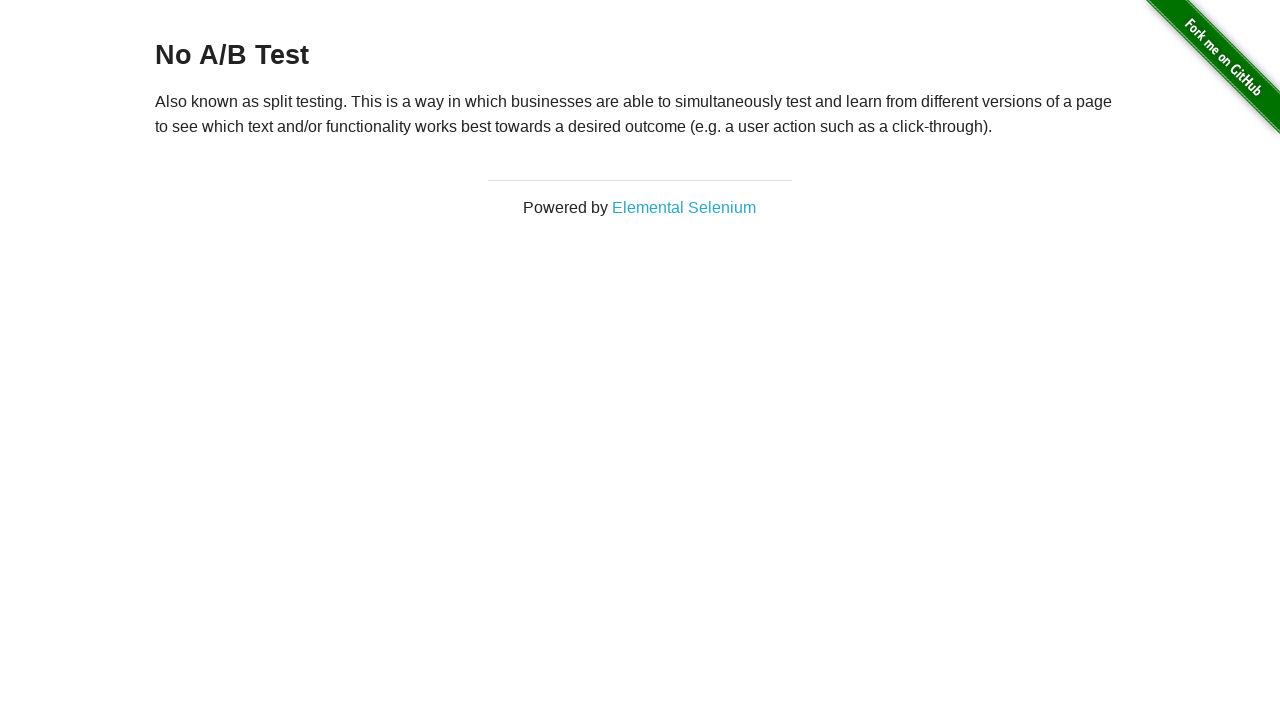

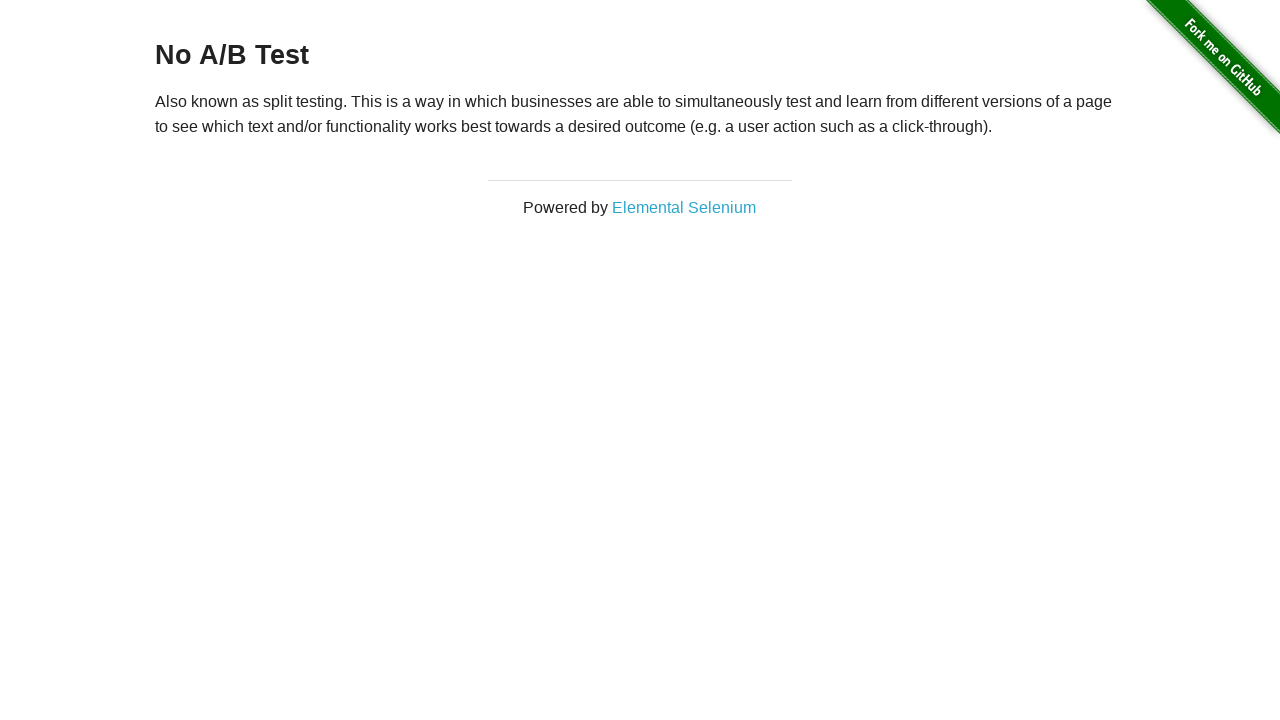